Tests JavaScript prompt alert functionality by clicking to open a prompt box, entering text into it, and accepting the alert

Starting URL: https://demo.automationtesting.in/Alerts.html

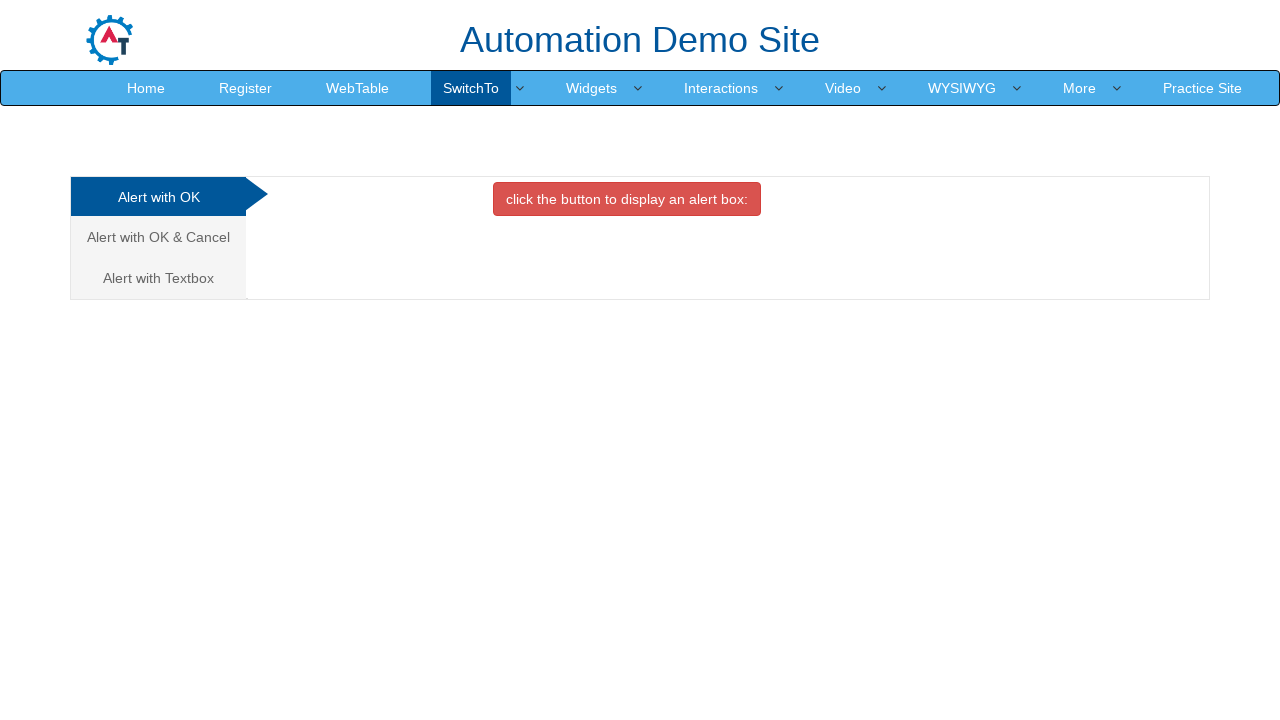

Clicked on 'Alert with Textbox' tab to switch to prompt alert section at (158, 278) on xpath=//a[normalize-space()='Alert with Textbox']
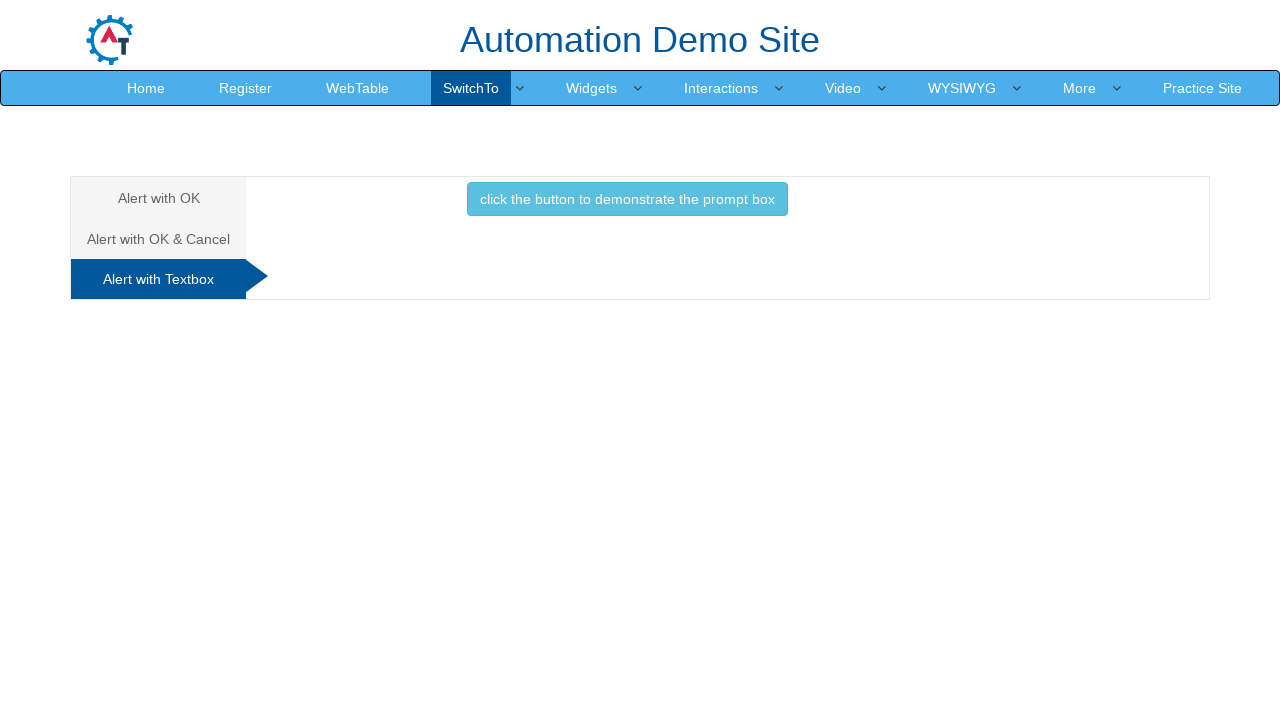

Clicked button to trigger the prompt box at (627, 199) on xpath=//button[normalize-space()='click the button to demonstrate the prompt box
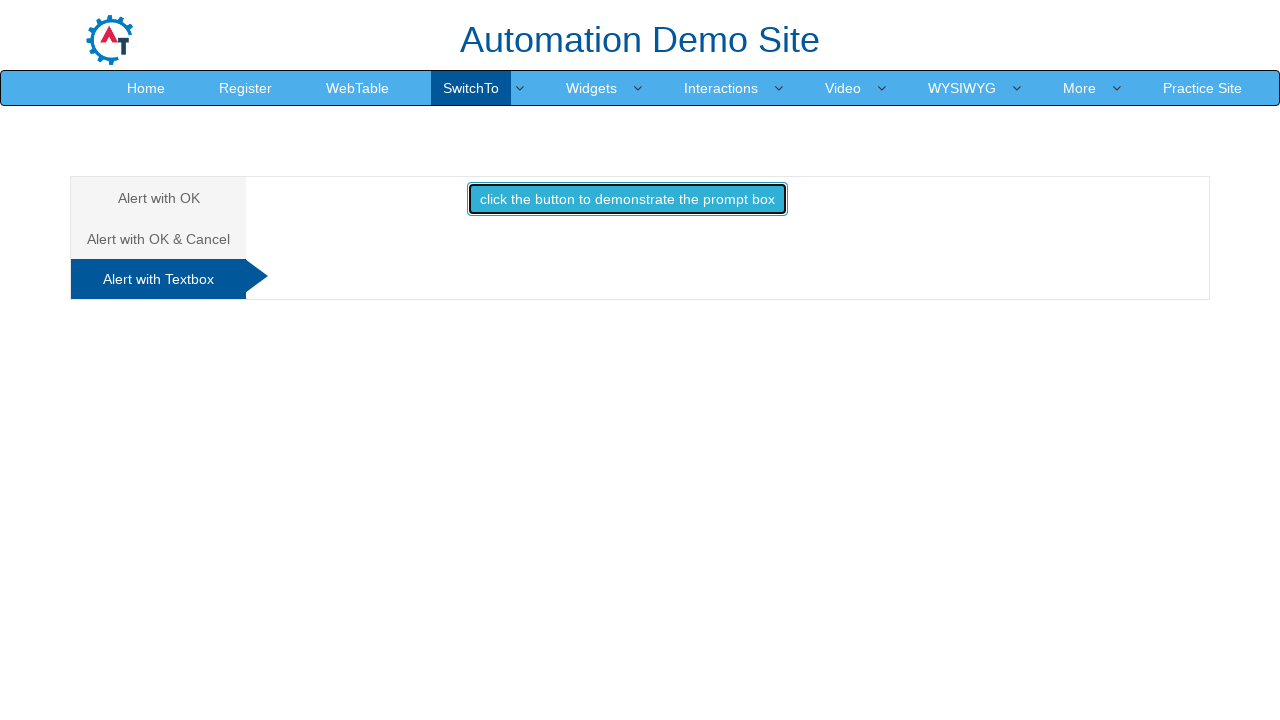

Set up dialog handler to accept prompt with text 'hiall'
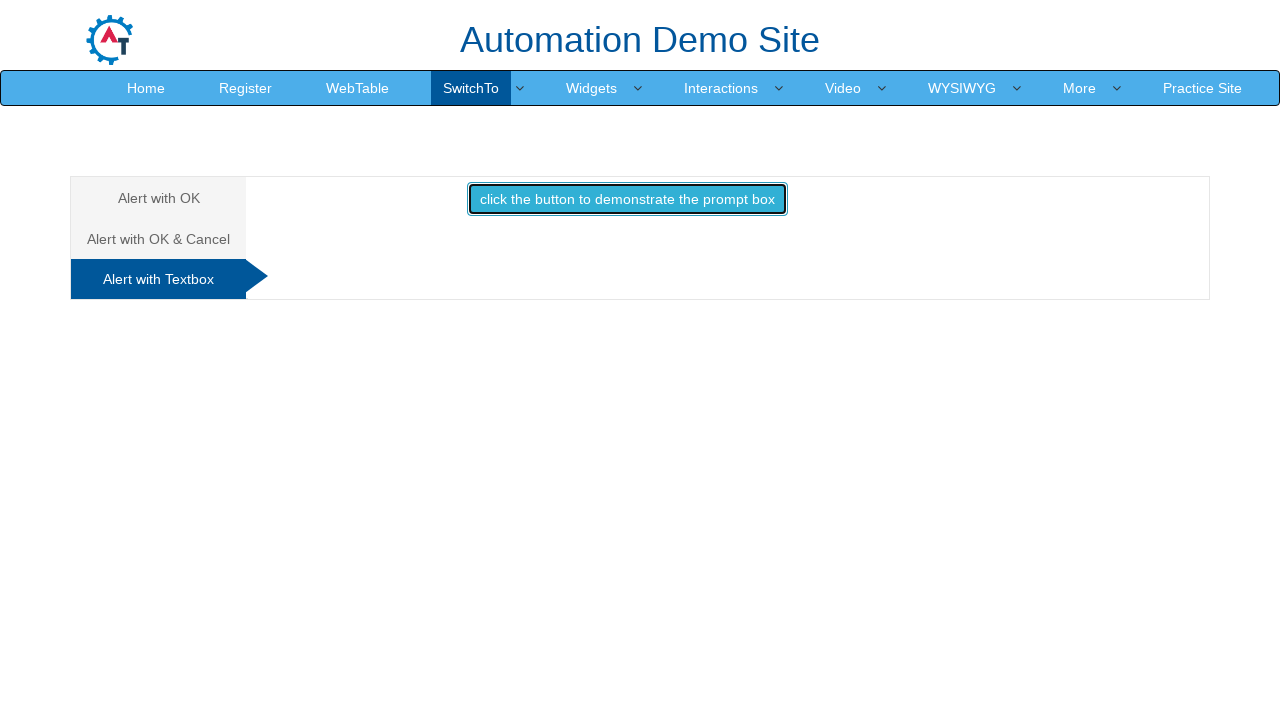

Re-clicked button to trigger prompt dialog with handler active at (627, 199) on xpath=//button[normalize-space()='click the button to demonstrate the prompt box
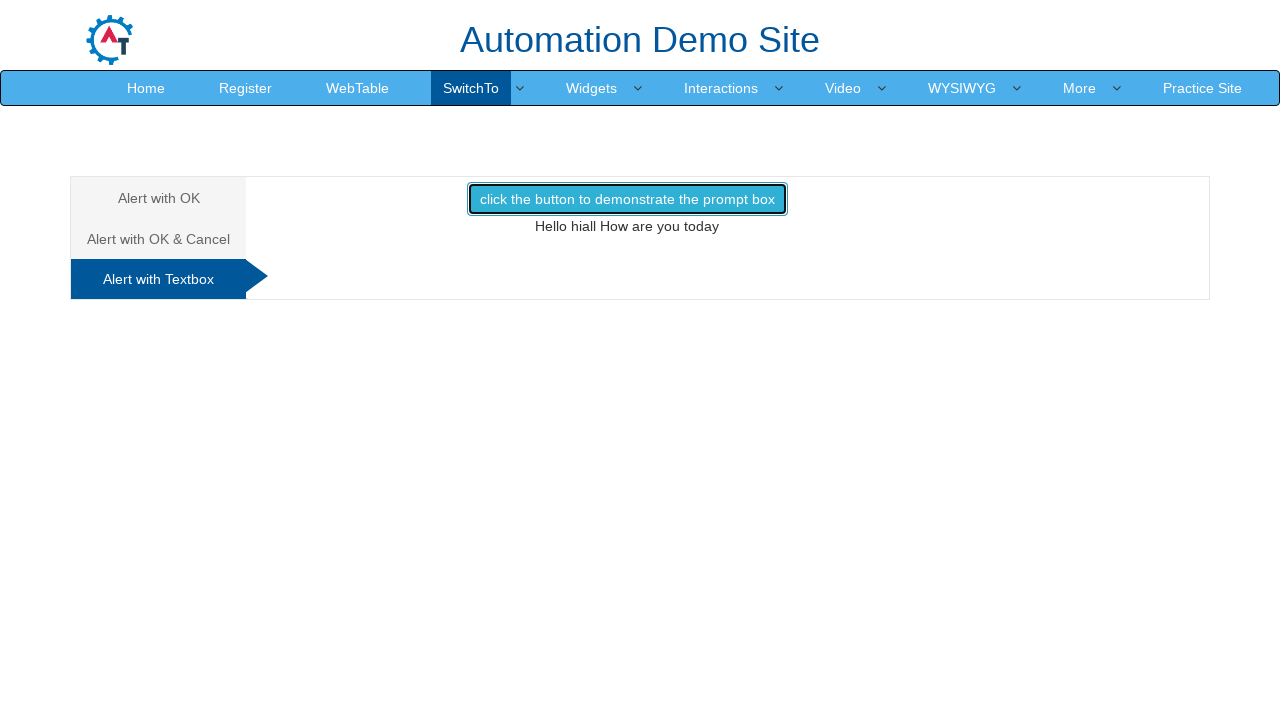

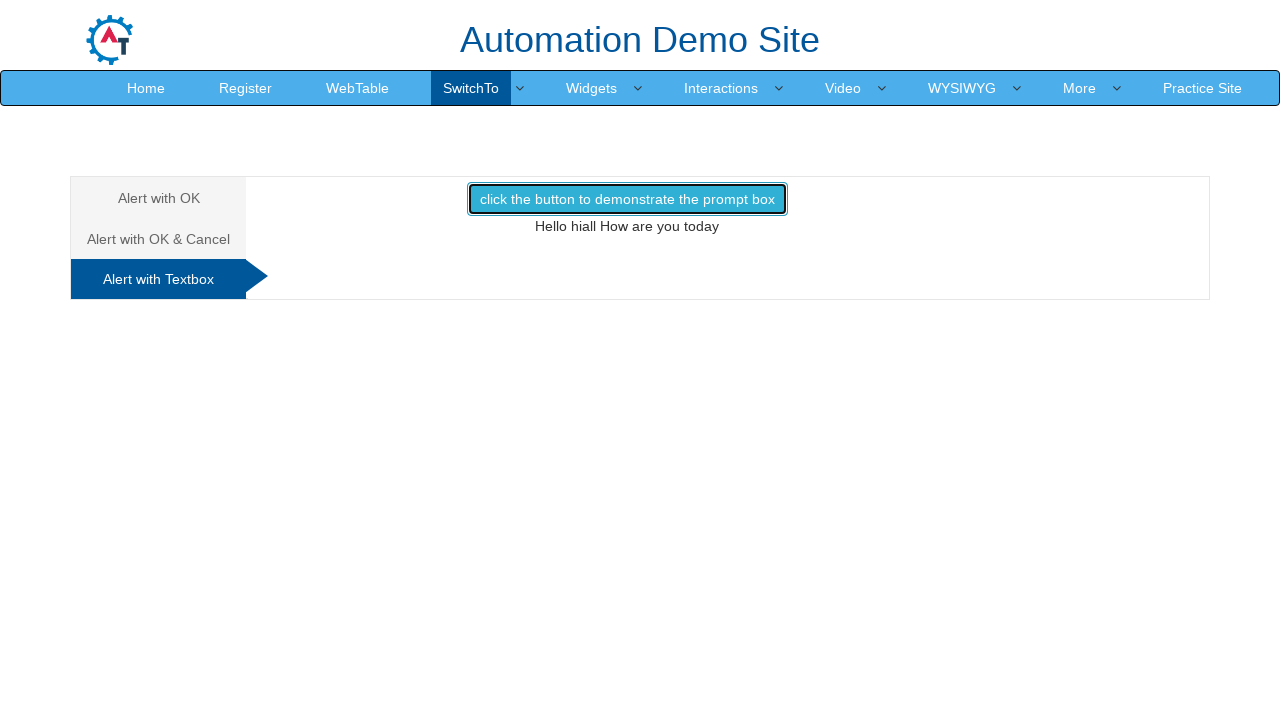